Tests browser navigation methods by clicking a link, then using back and forward navigation buttons to verify page transitions

Starting URL: https://parabank.parasoft.com/parabank/index.htm

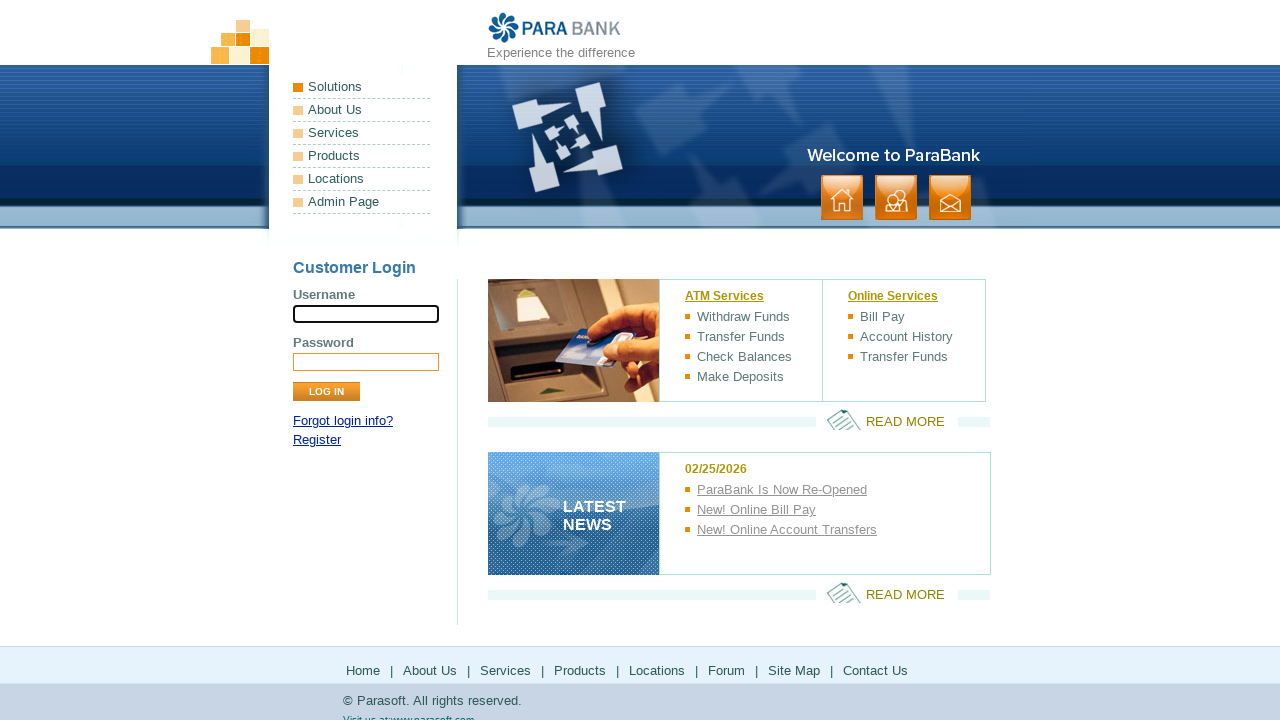

Clicked Register link to navigate to registration page at (317, 440) on a:text('Register')
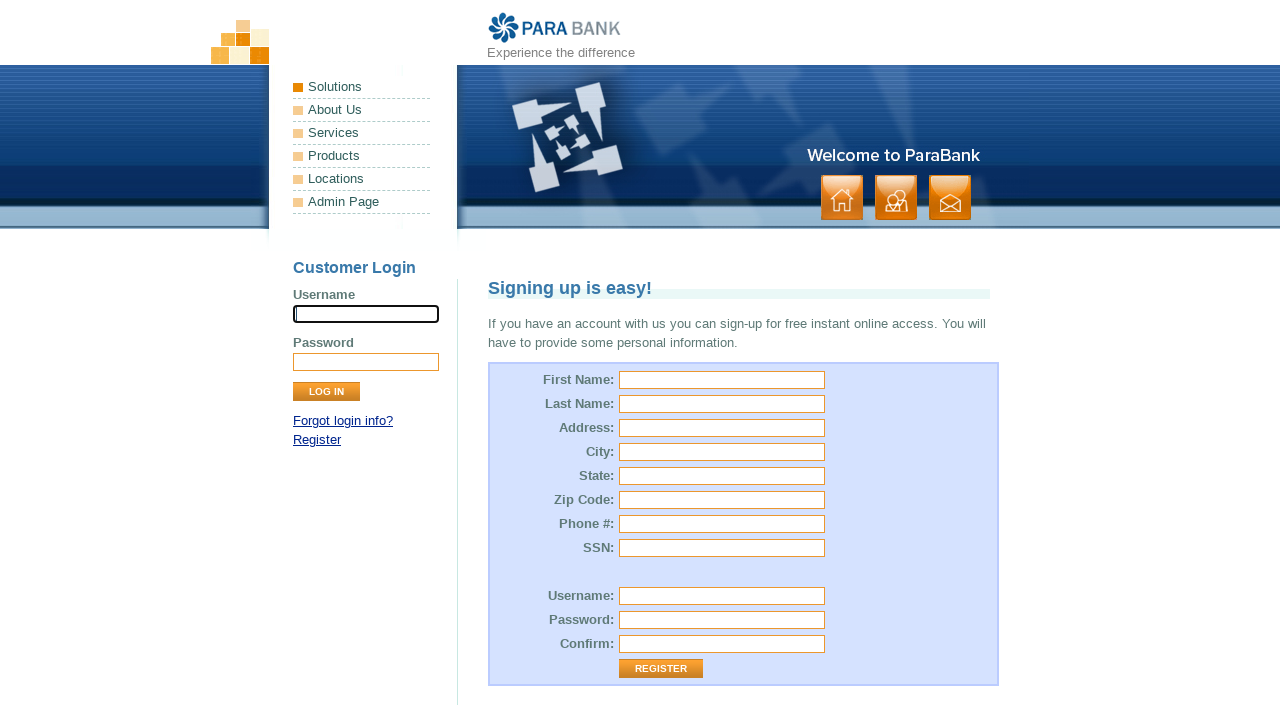

Navigated back to the initial page
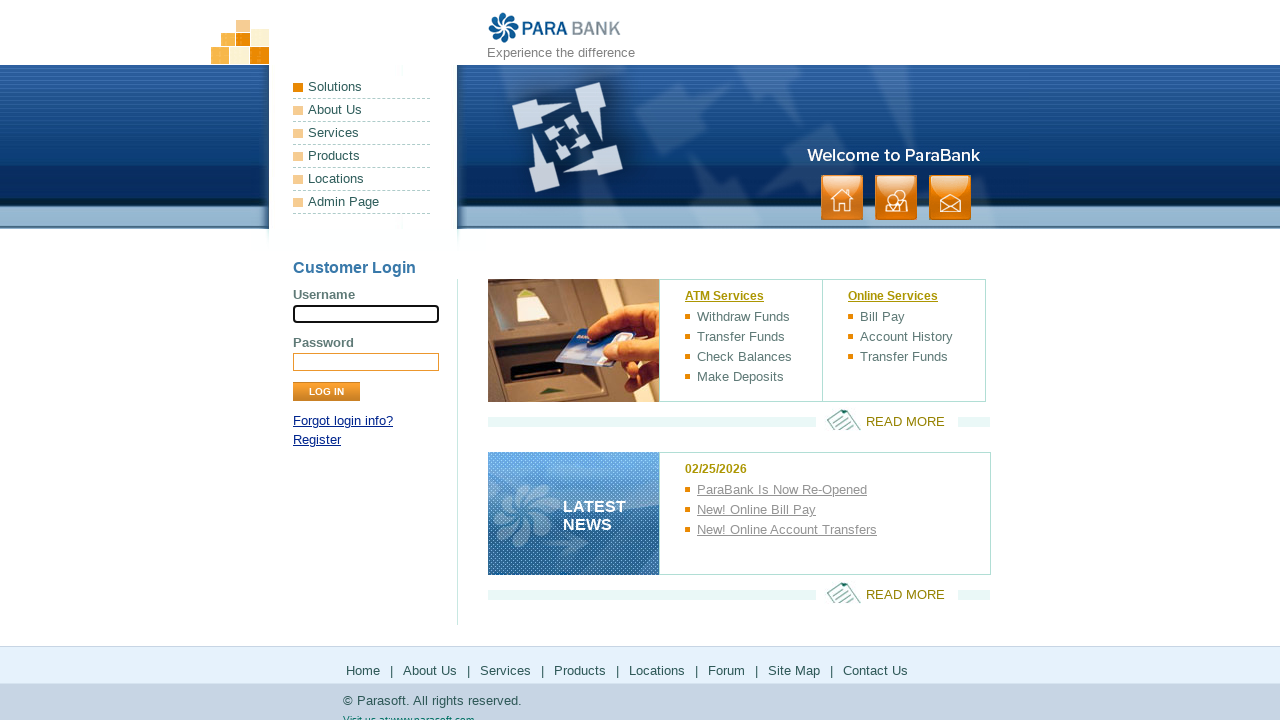

Navigated forward to the registration page again
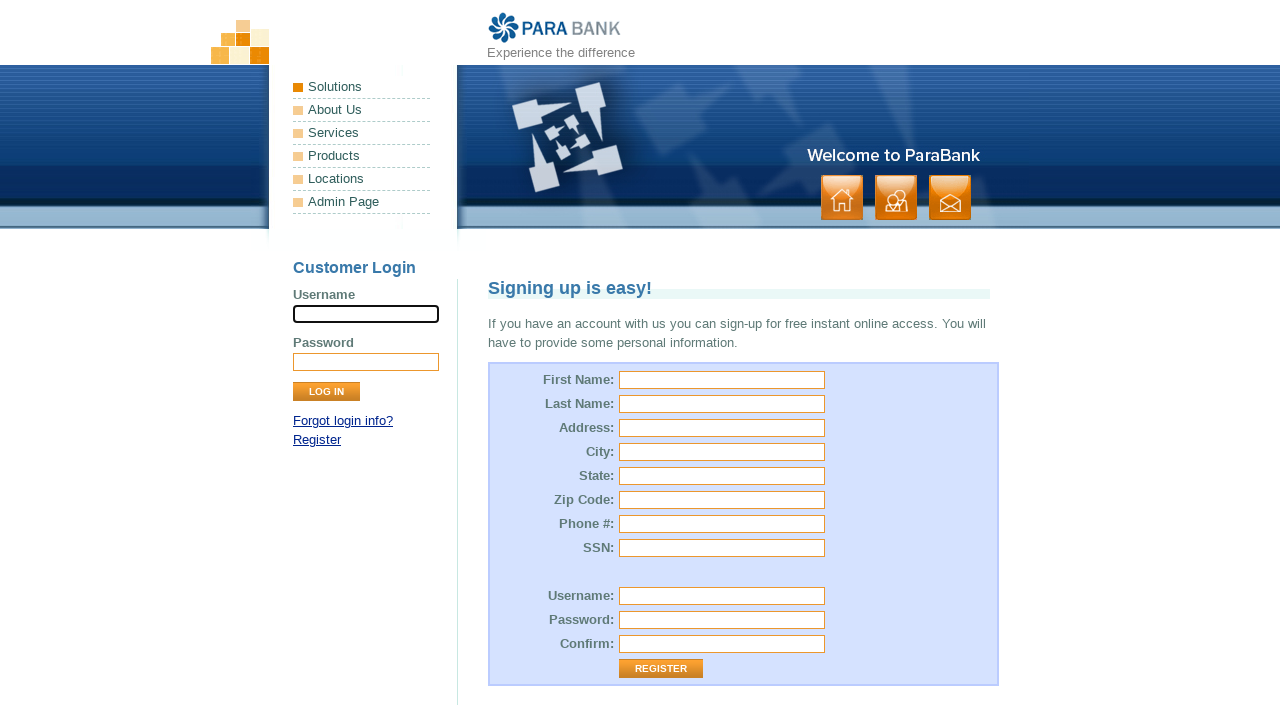

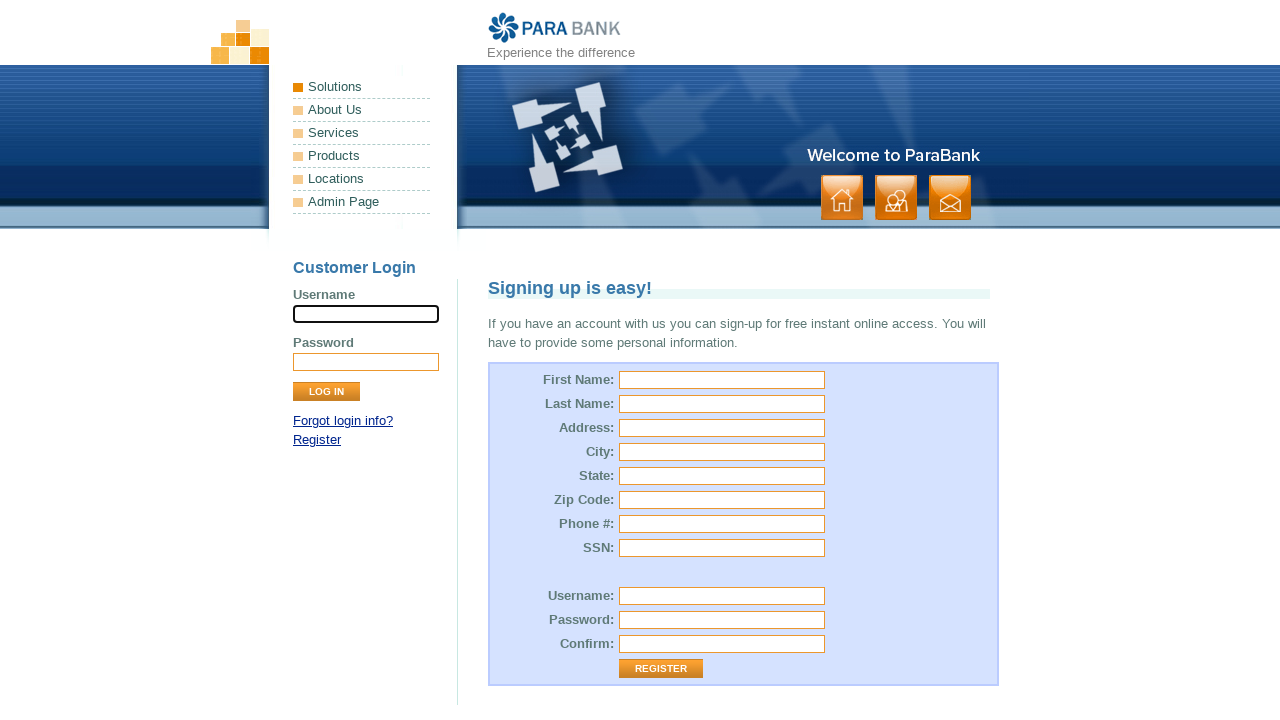